Tests a download functionality by filling a textarea with text and clicking a download button

Starting URL: https://demoapps.qspiders.com/ui/download?sublist=0

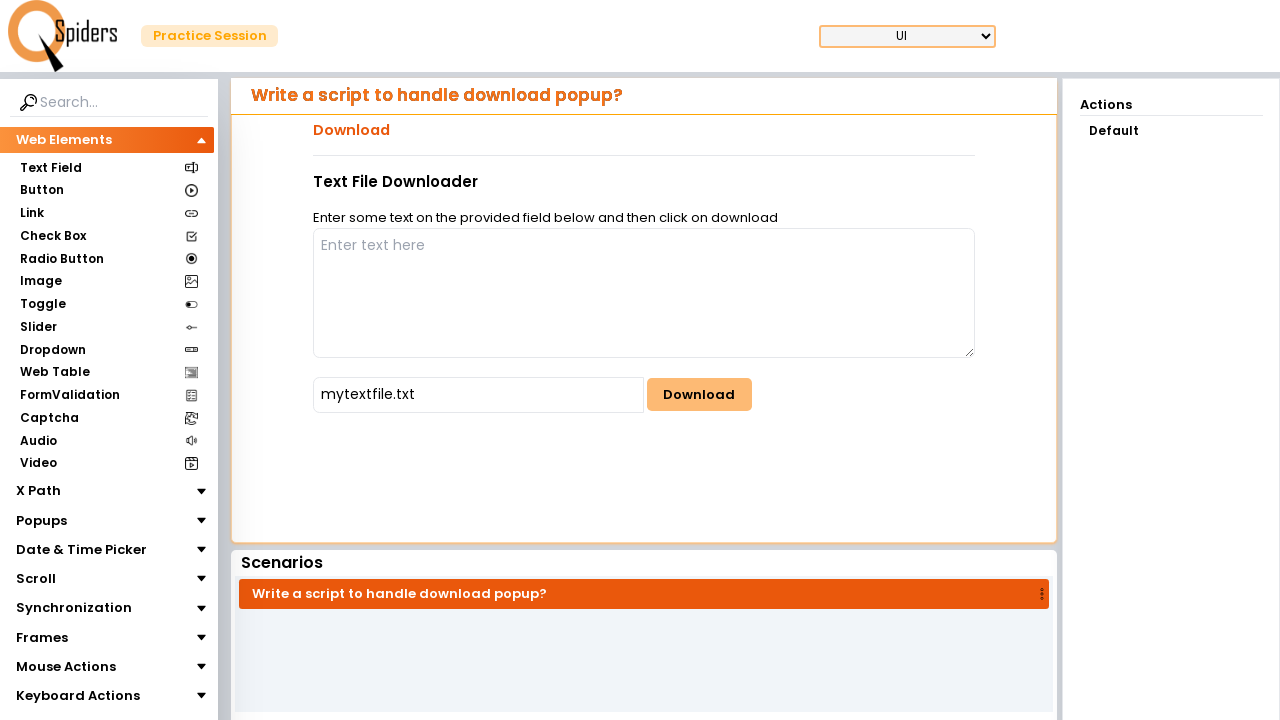

Filled textarea with 'hello world' on textarea[name='textarea']
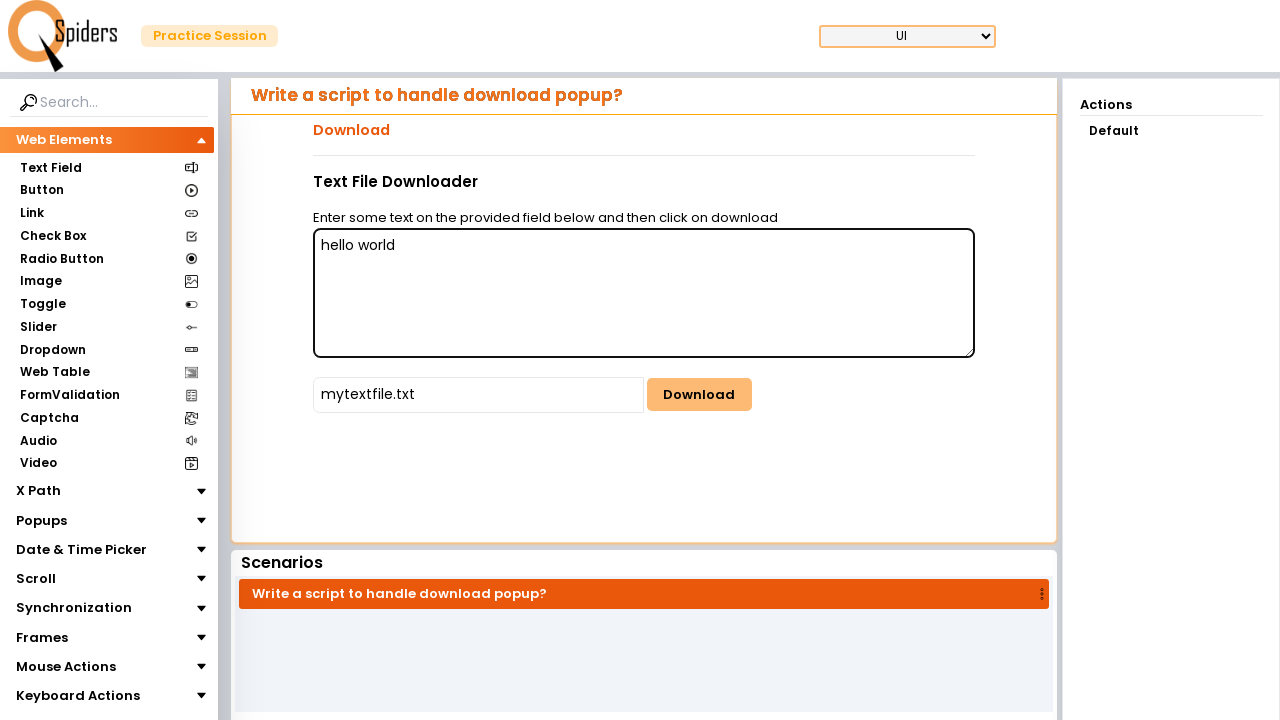

Clicked Download button at (699, 395) on button:has-text('Download')
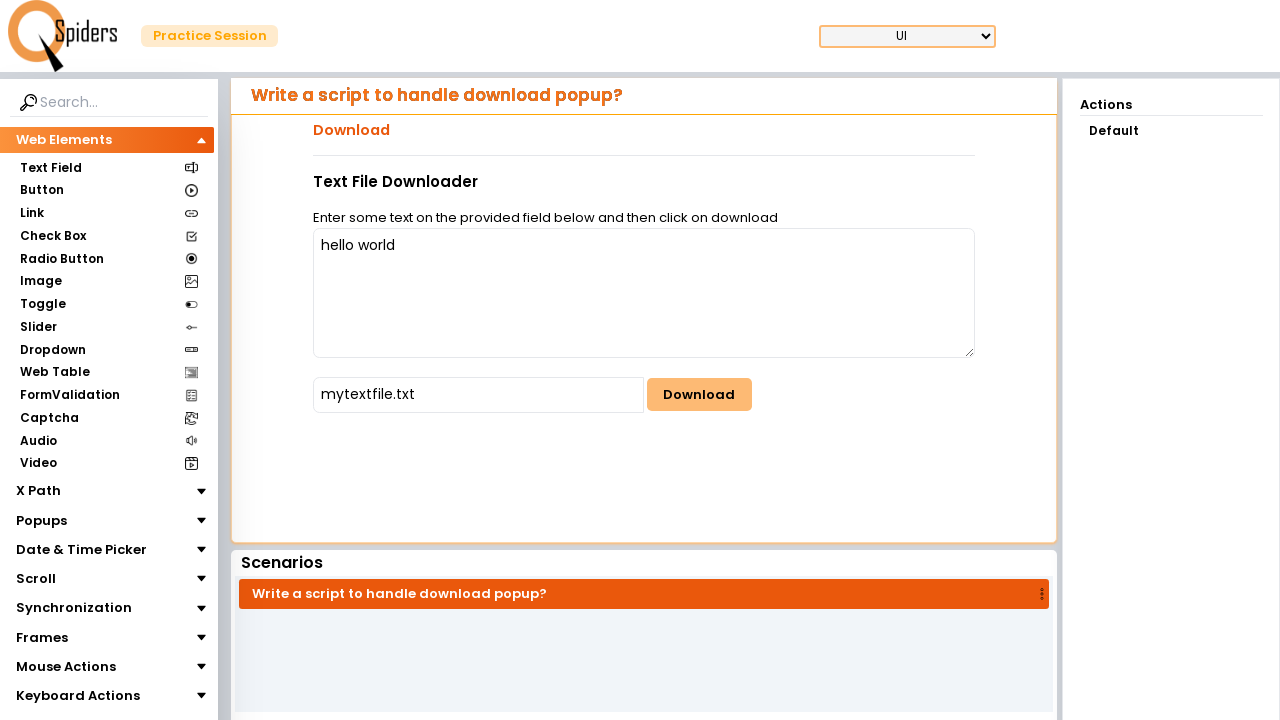

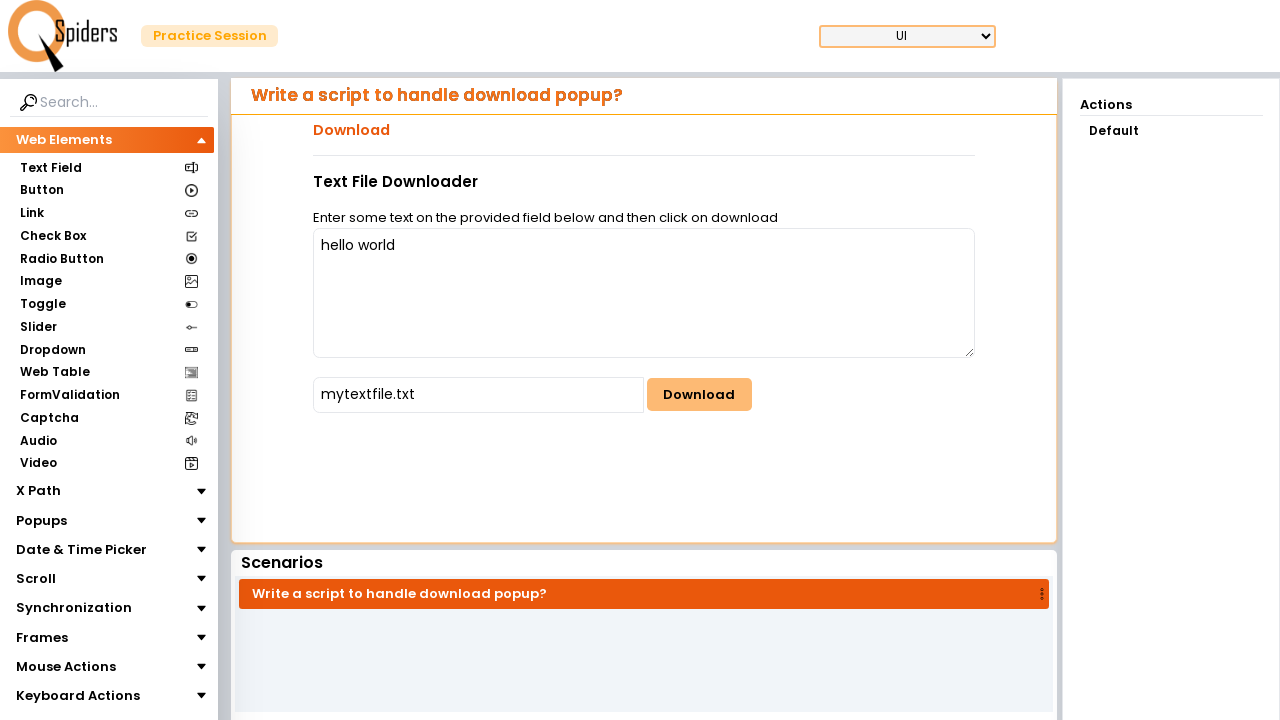